Tests radio button functionality by selecting the yellow radio button option on a practice form

Starting URL: https://practice.expandtesting.com/radio-buttons

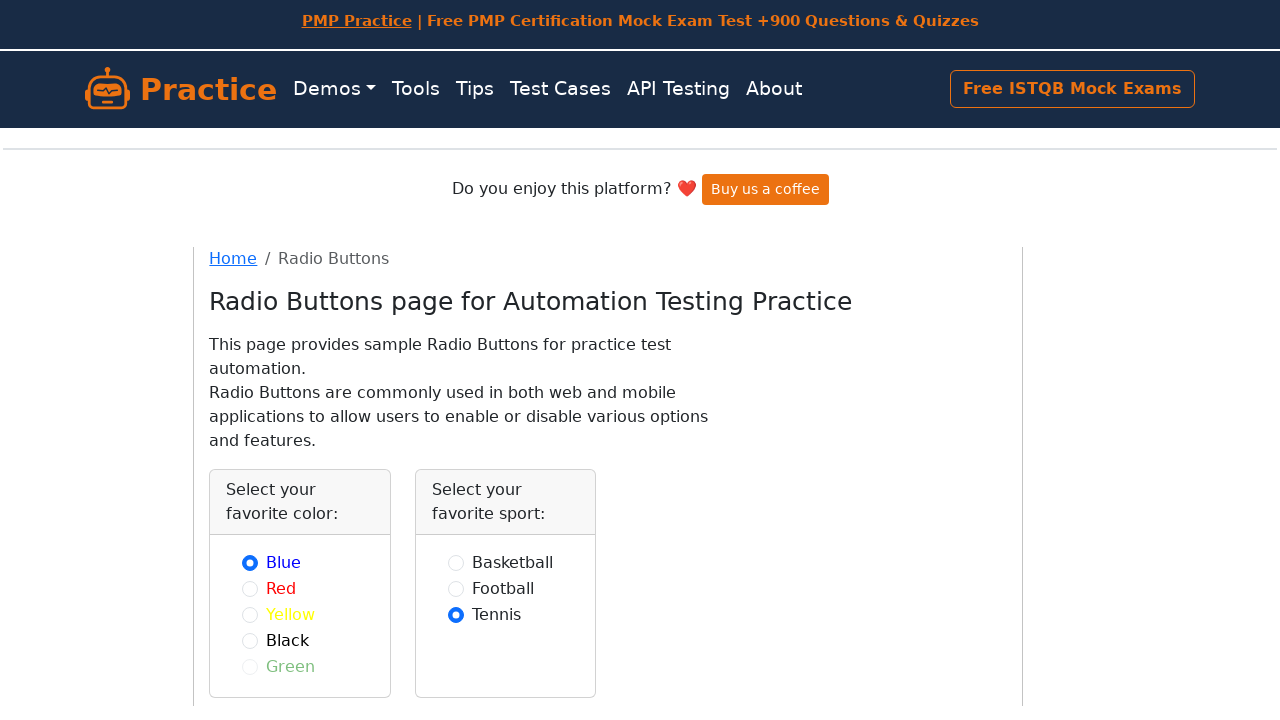

Navigated to radio buttons practice page
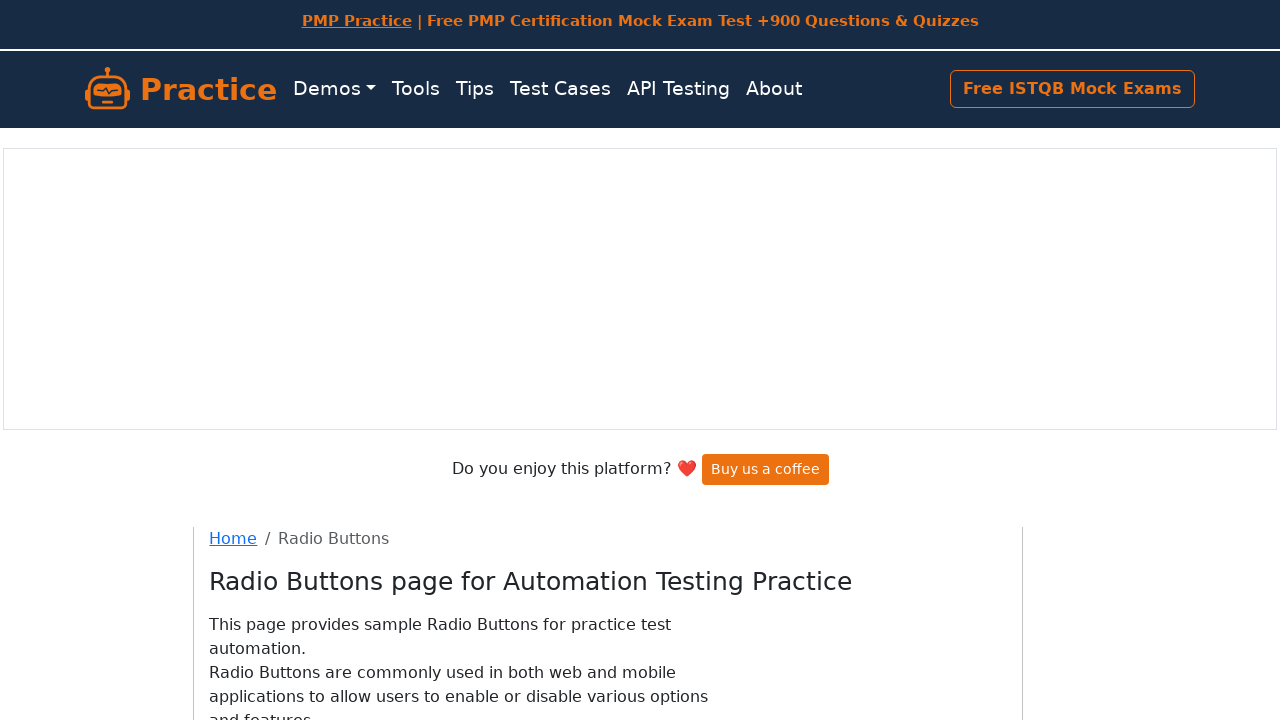

Clicked the yellow radio button option at (250, 400) on input#yellow
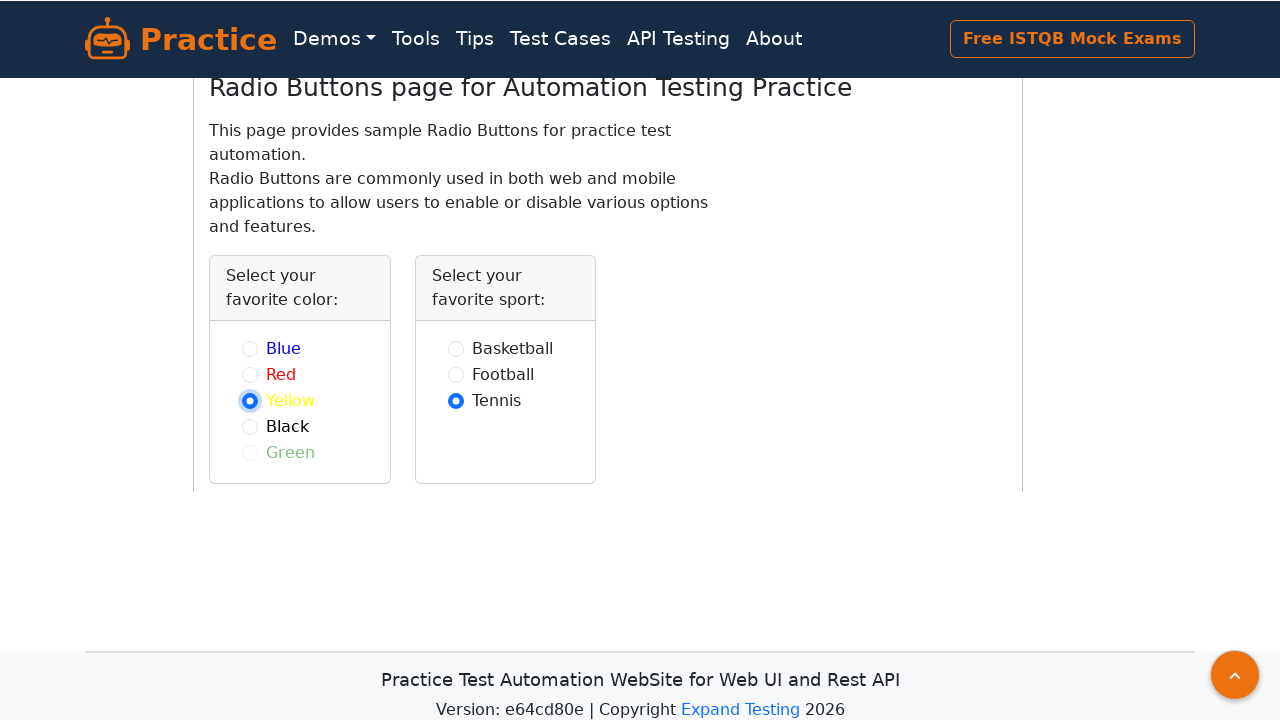

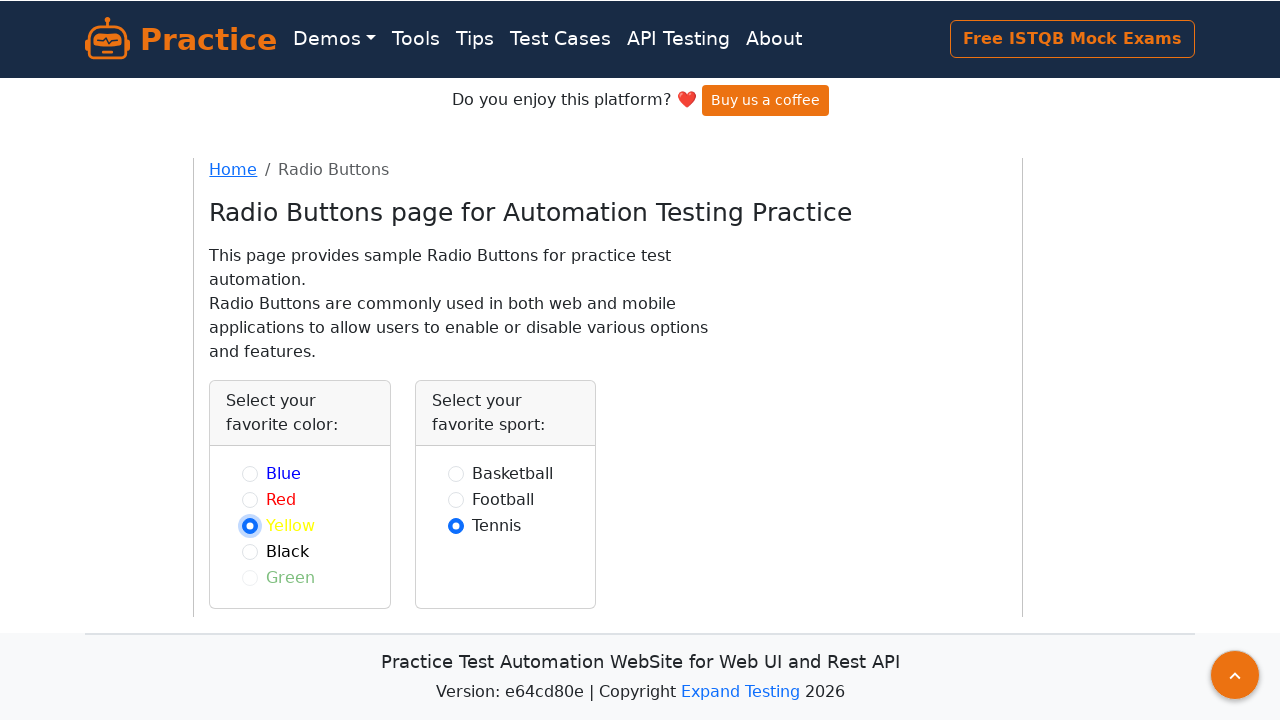